Tests form filling functionality on DemoQA practice form including text inputs, radio buttons, date picker, and dropdowns

Starting URL: https://demoqa.com/

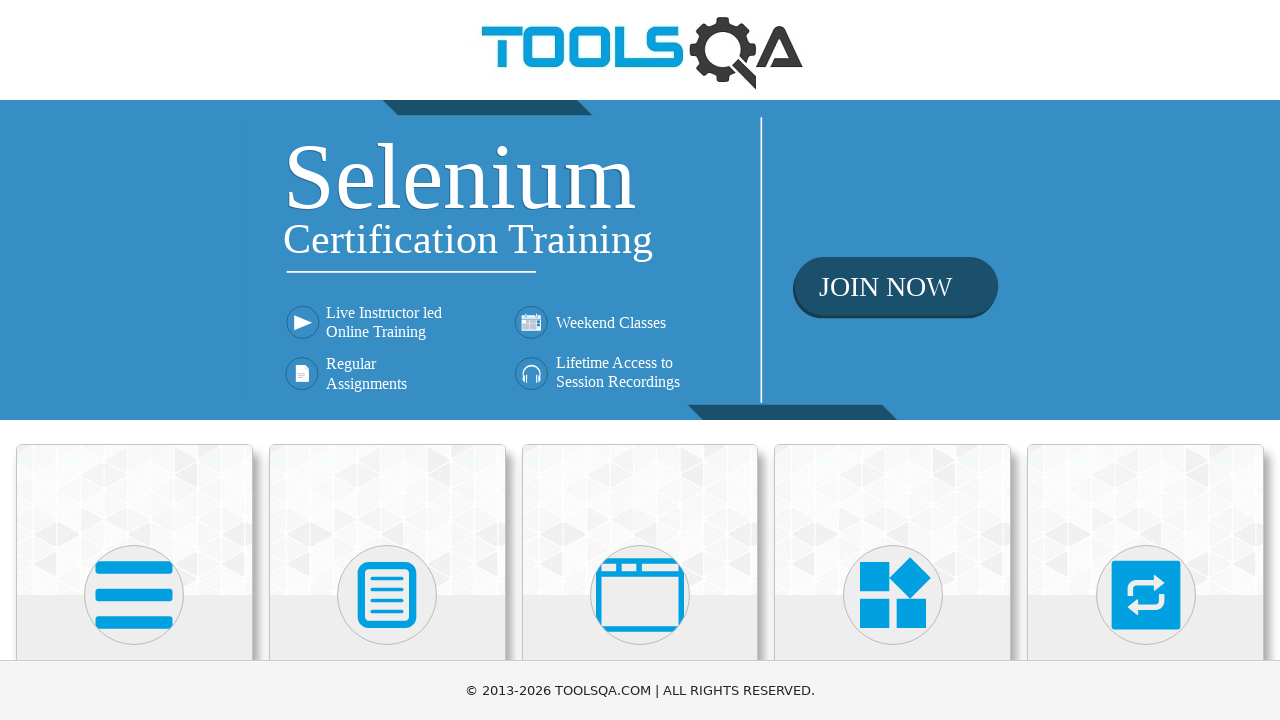

Clicked on Forms section at (387, 360) on xpath=//h5[contains(text(),'Forms')]
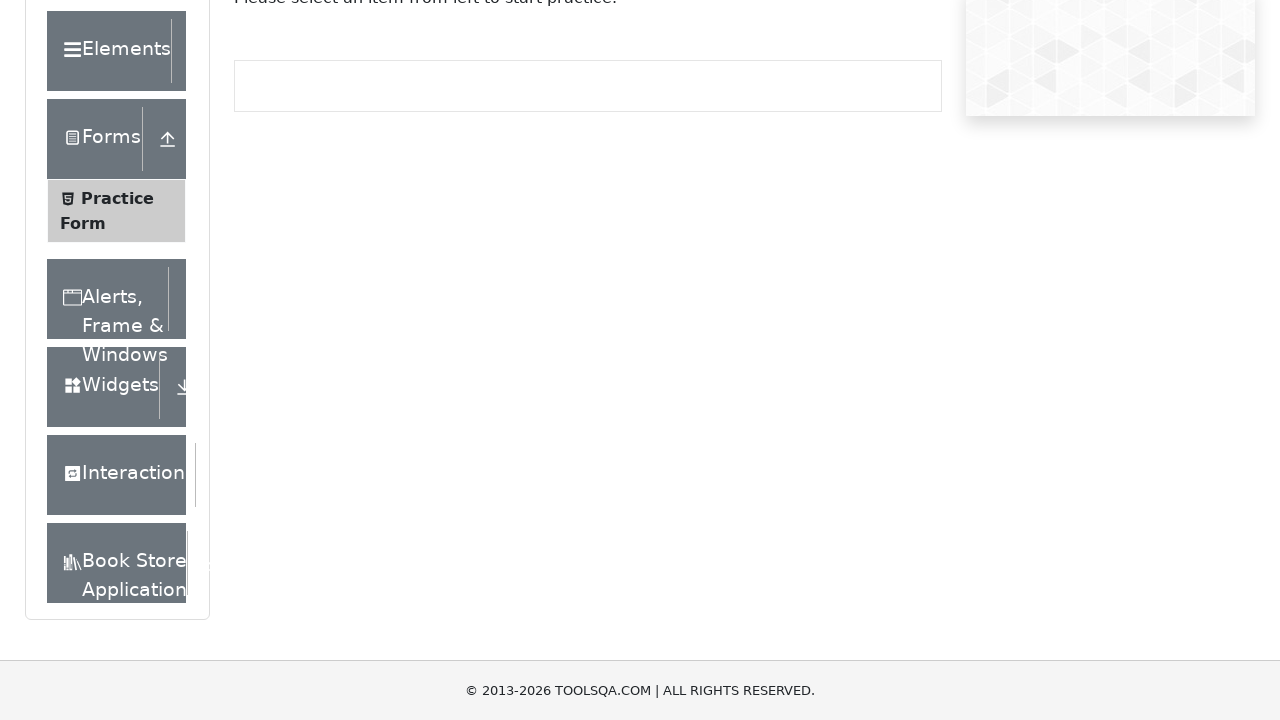

Clicked on Practice Form at (117, 336) on xpath=//span[contains(text(),'Practice Form')]
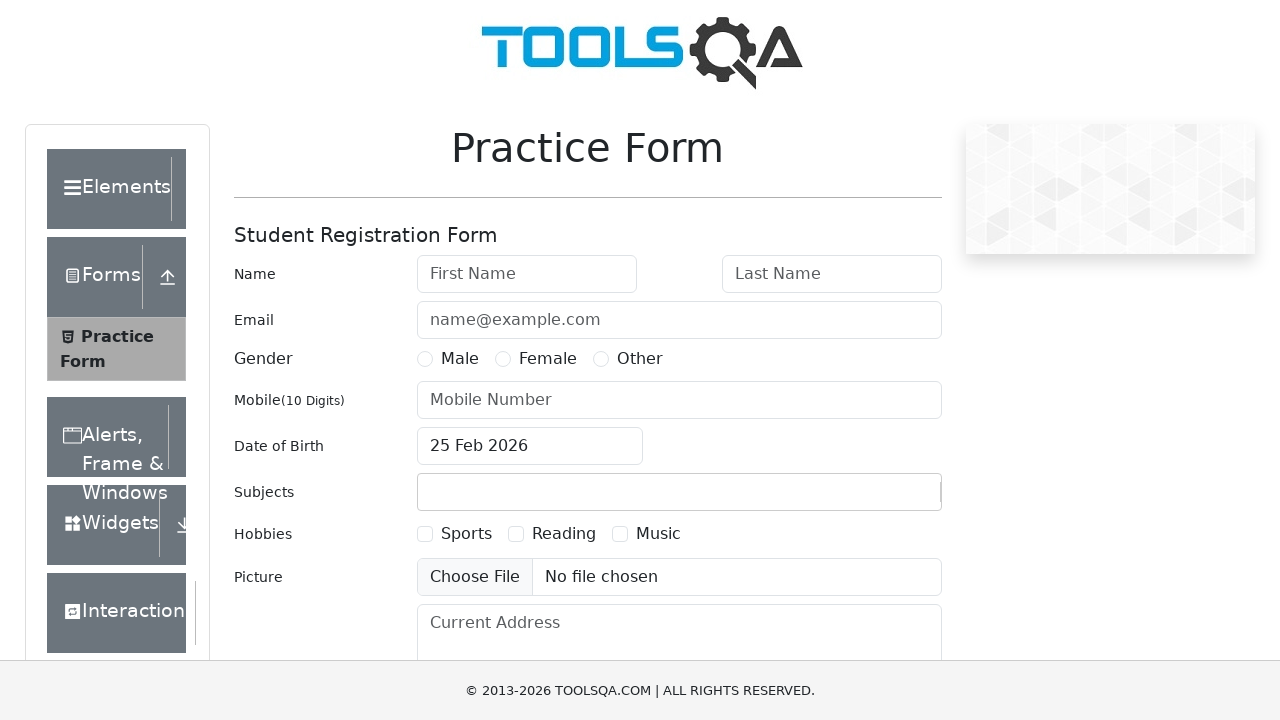

Filled first name field with 'John' on //input[@id='firstName']
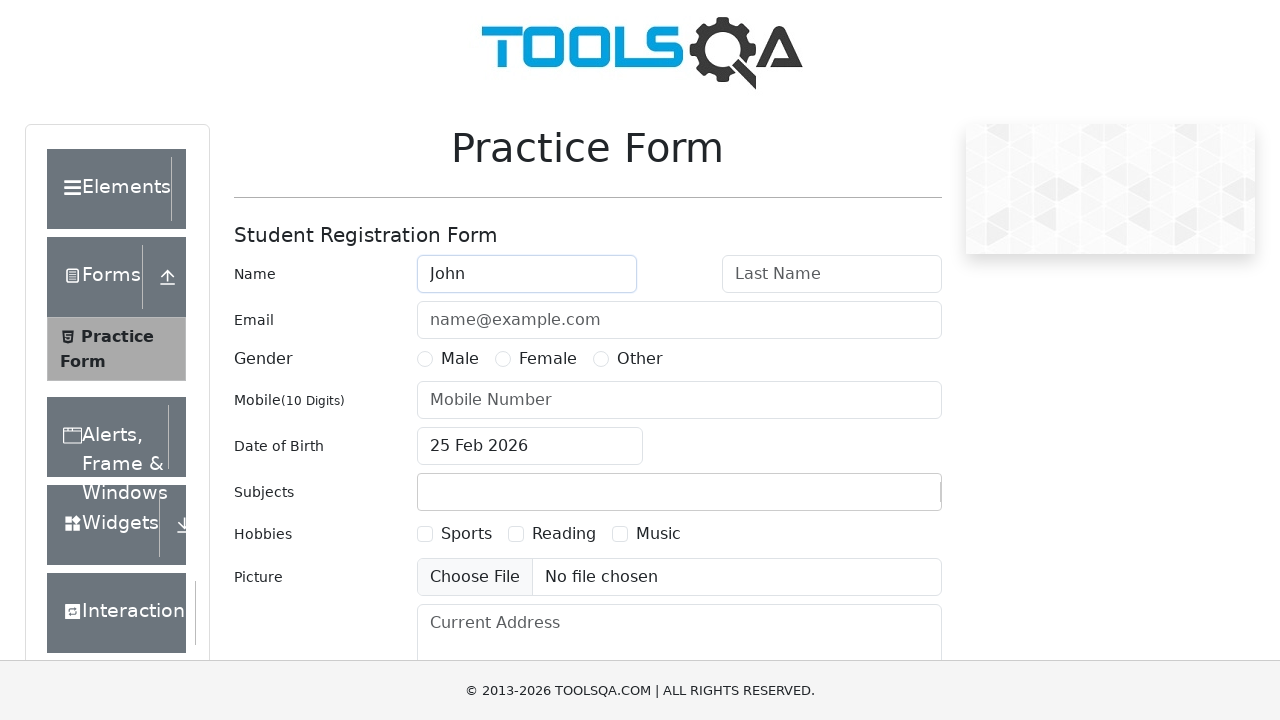

Filled last name field with 'Smith' on //input[@id='lastName']
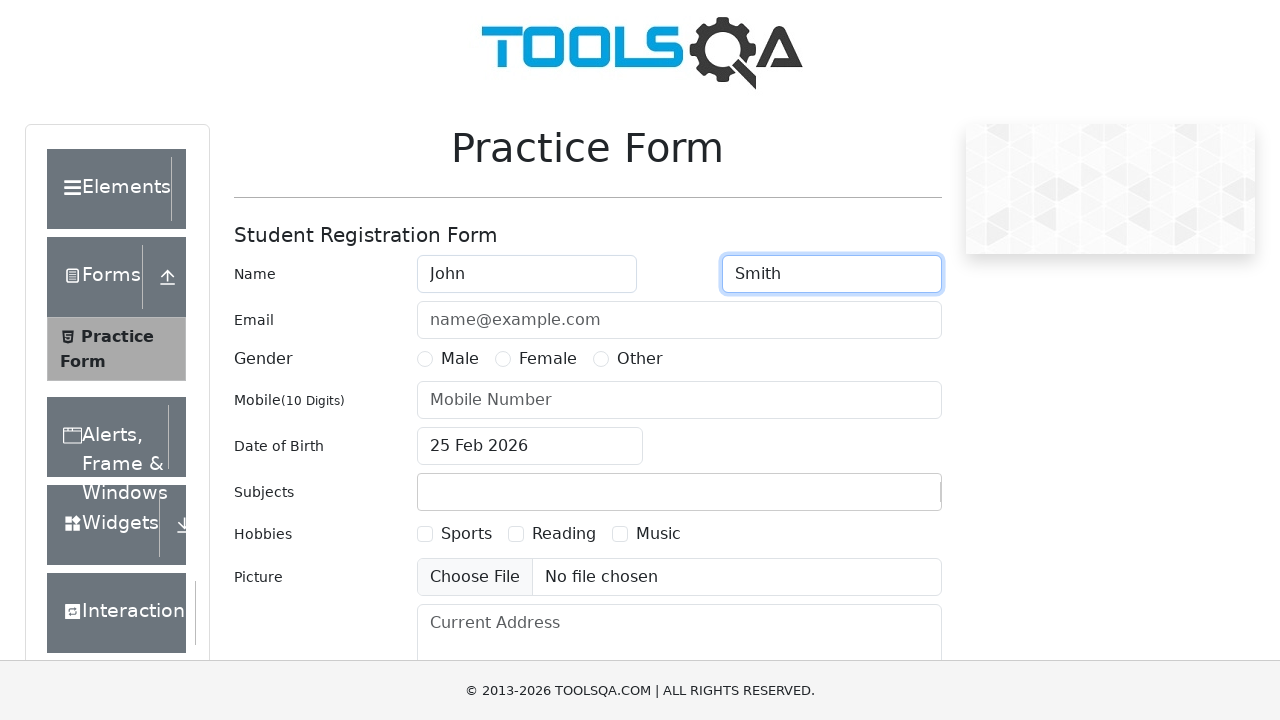

Filled email field with 'john.smith@example.com' on //*[@id='userEmail']
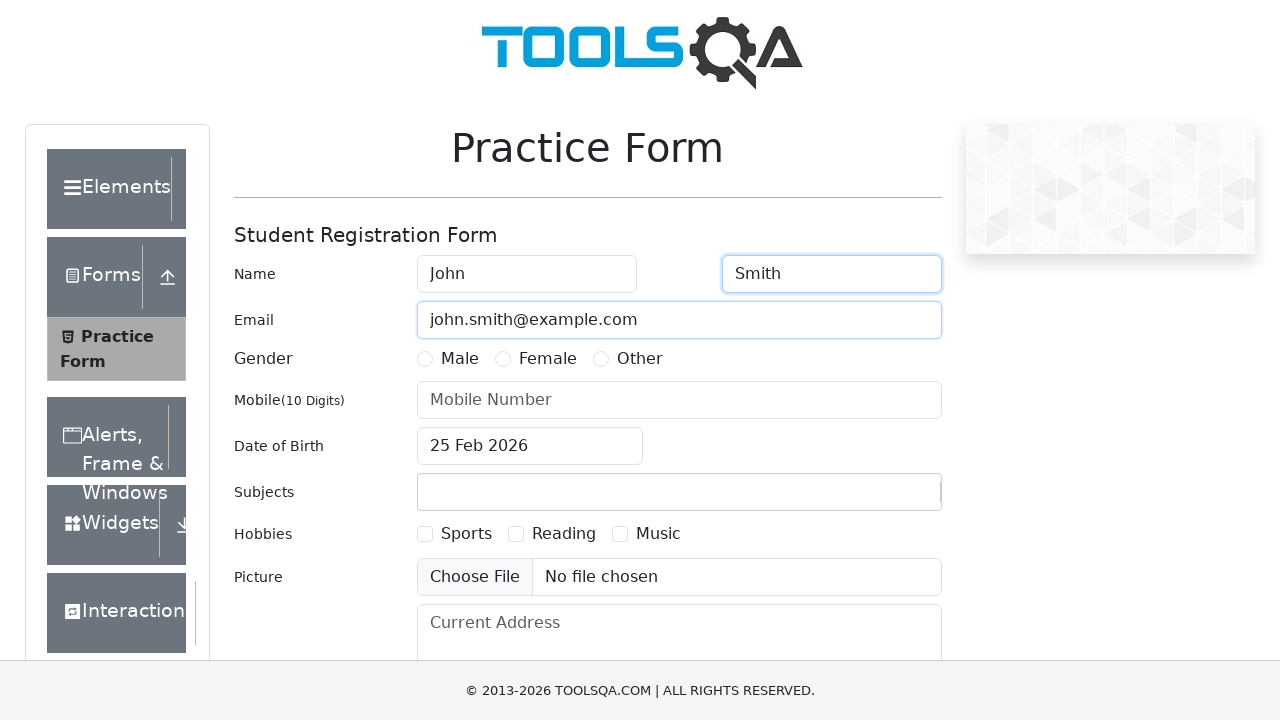

Selected Male gender option at (460, 359) on xpath=//label[contains(text(),'Male')]
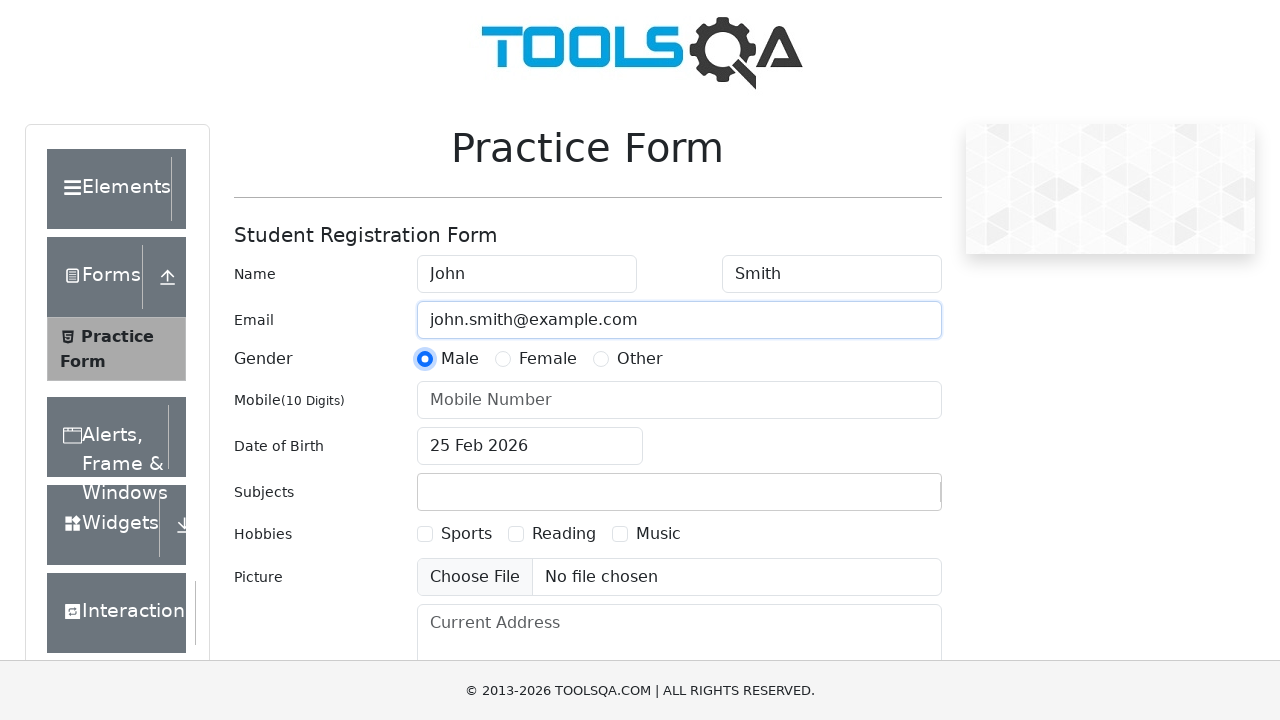

Filled mobile number field with '5551234567' on //*[@id='userNumber']
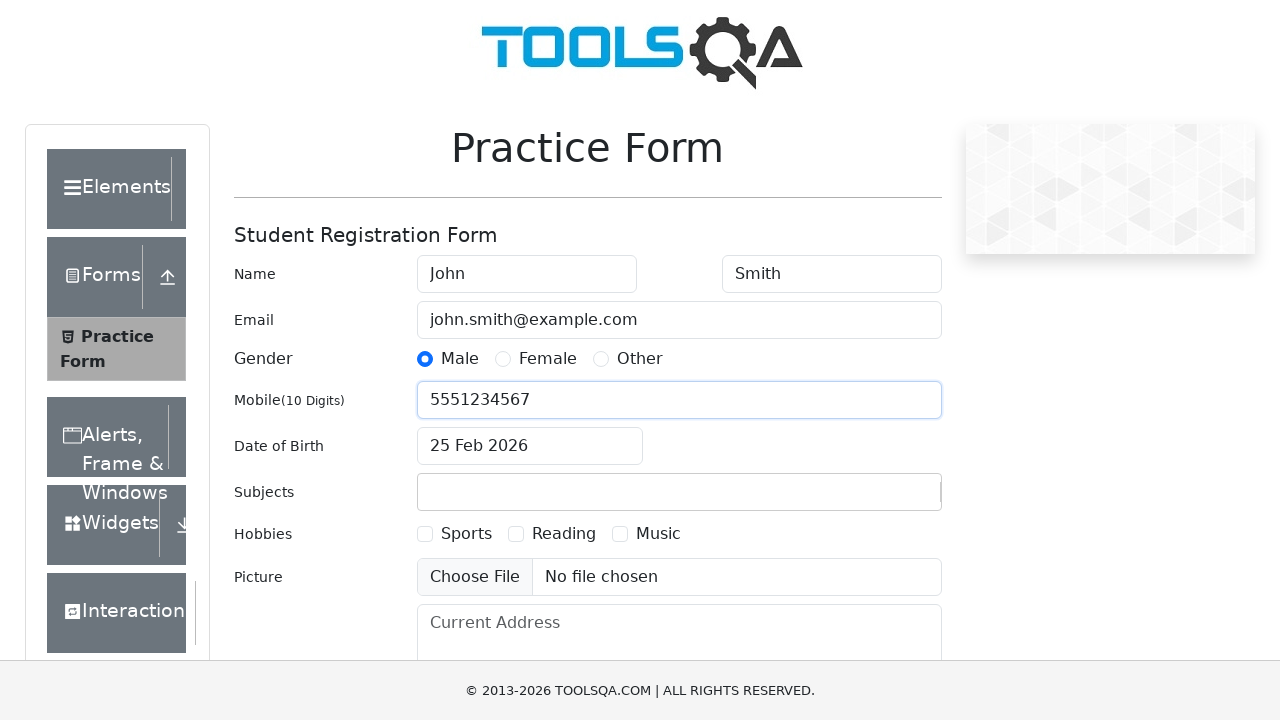

Clicked on date picker to open it at (530, 446) on #dateOfBirthInput
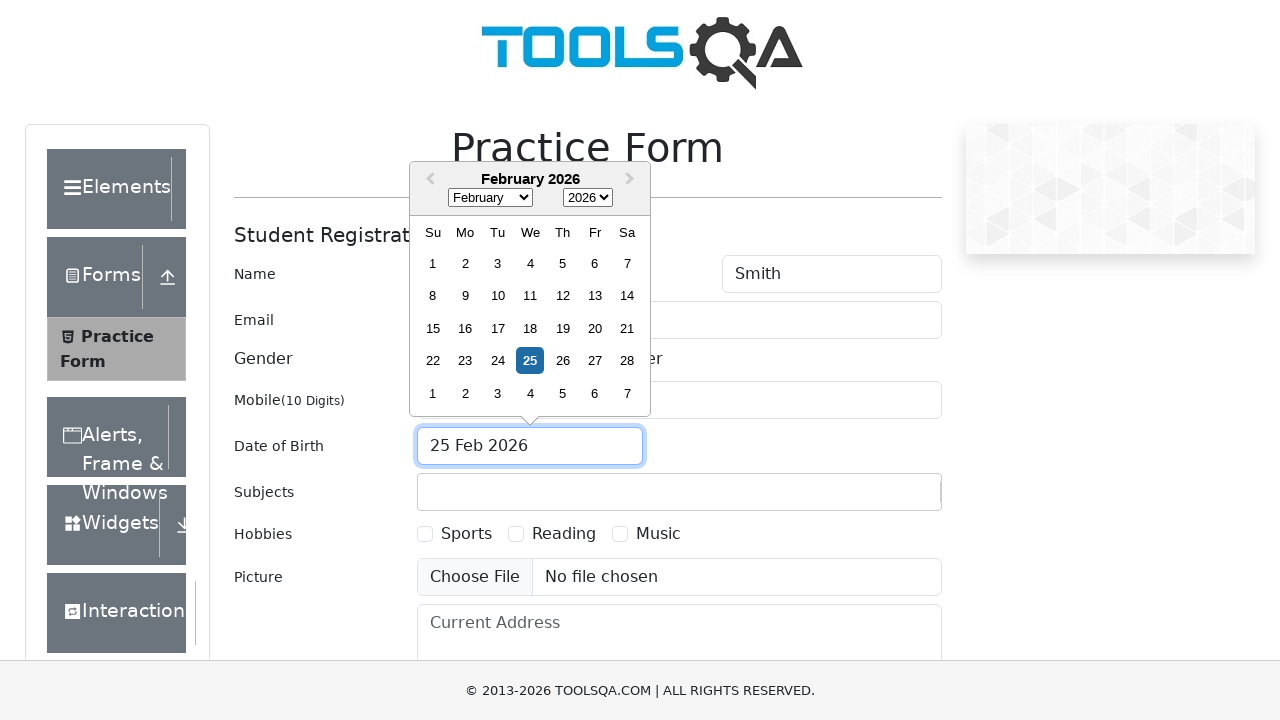

Selected June from month dropdown on .react-datepicker__month-select
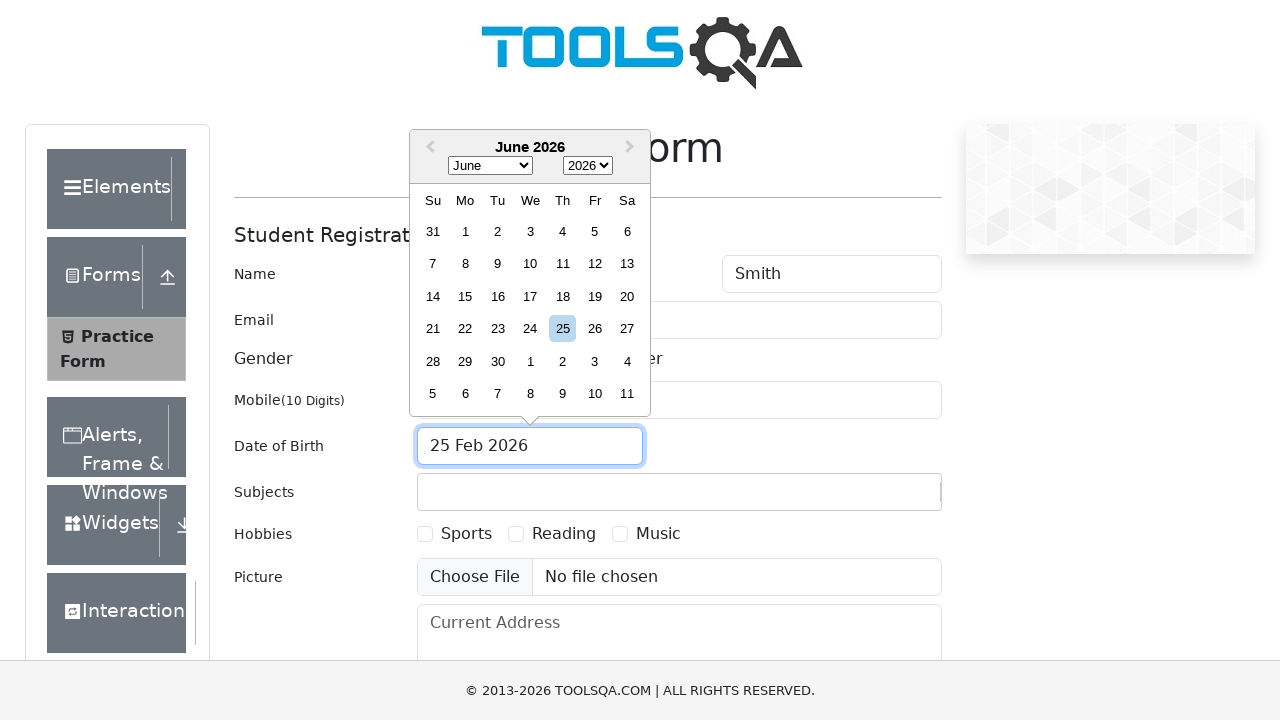

Selected 2000 from year dropdown on .react-datepicker__year-select
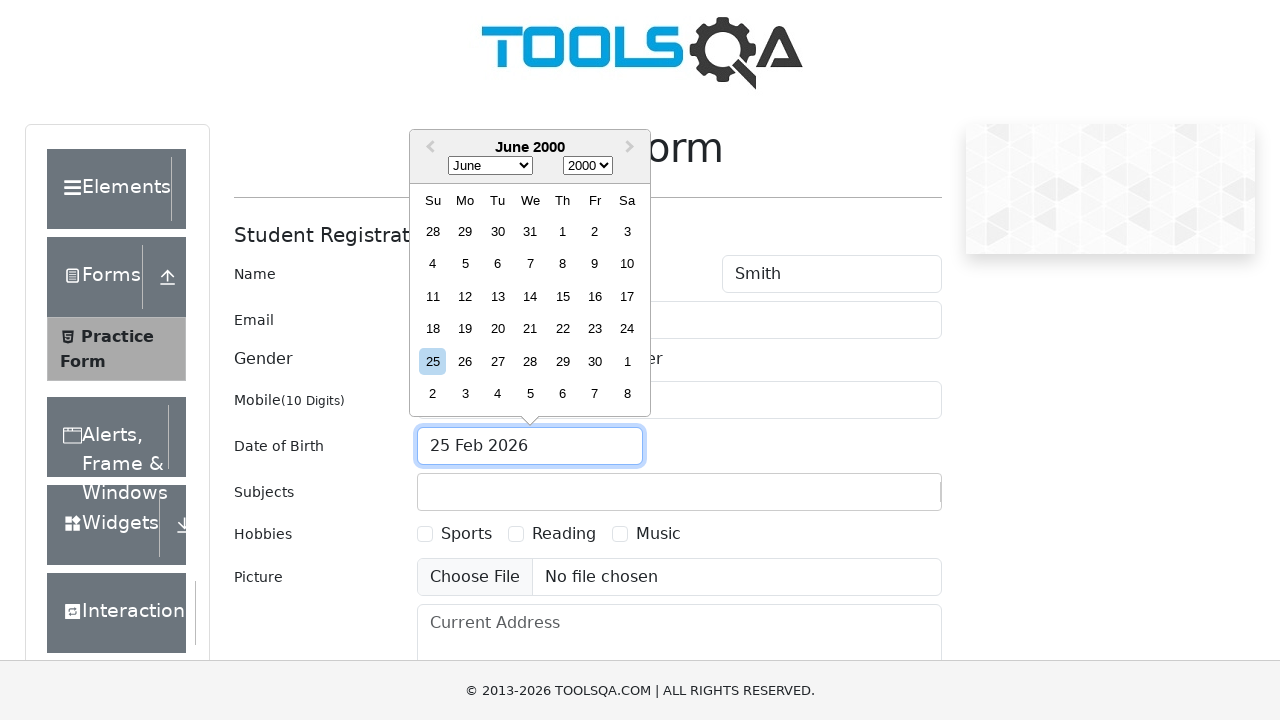

Selected day 12 from date picker at (465, 296) on xpath=//div[text()='12']
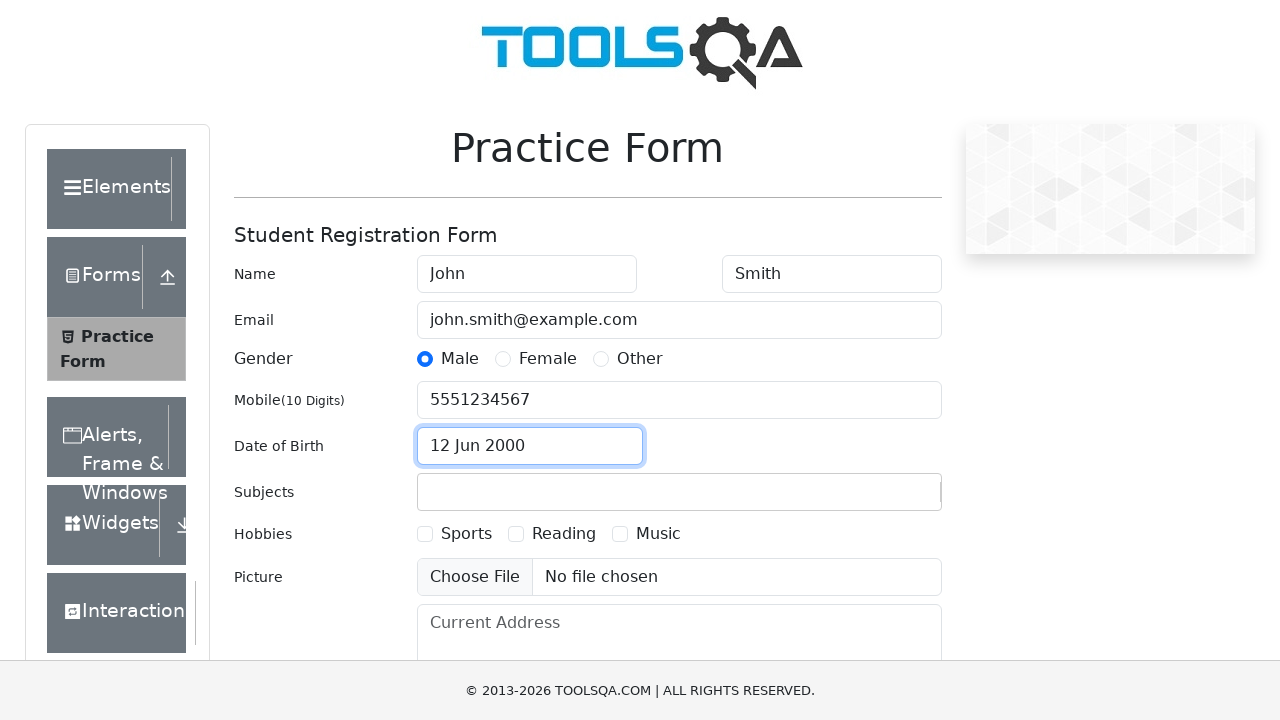

Filled subjects field with 'Maths' on //*[@id='subjectsInput']
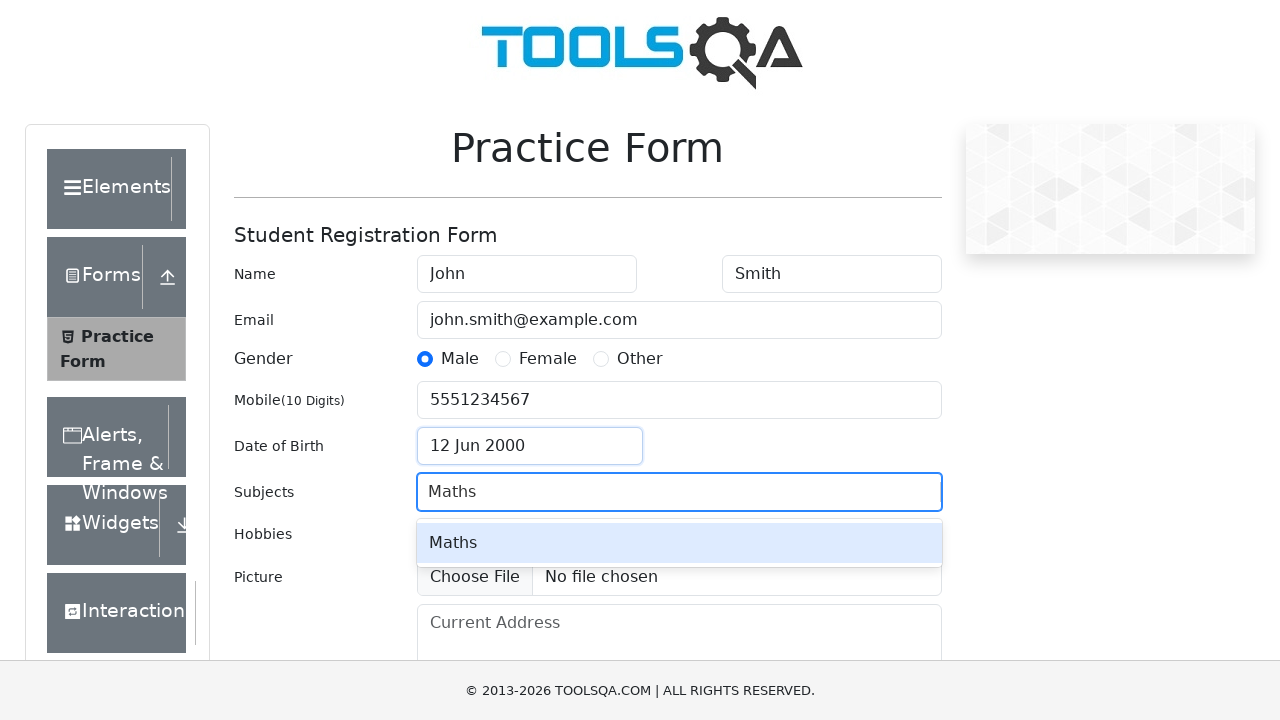

Pressed Tab key to move from subjects field
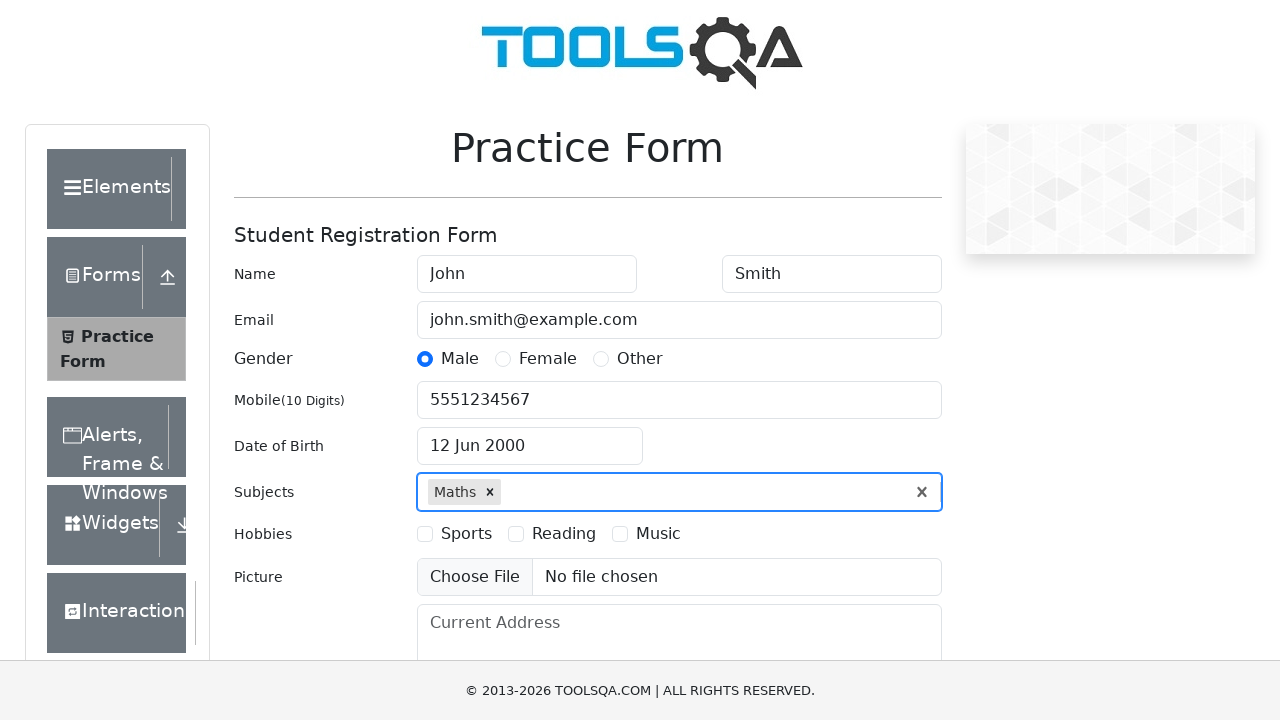

Selected Sports hobby checkbox at (466, 534) on xpath=//label[text()='Sports']
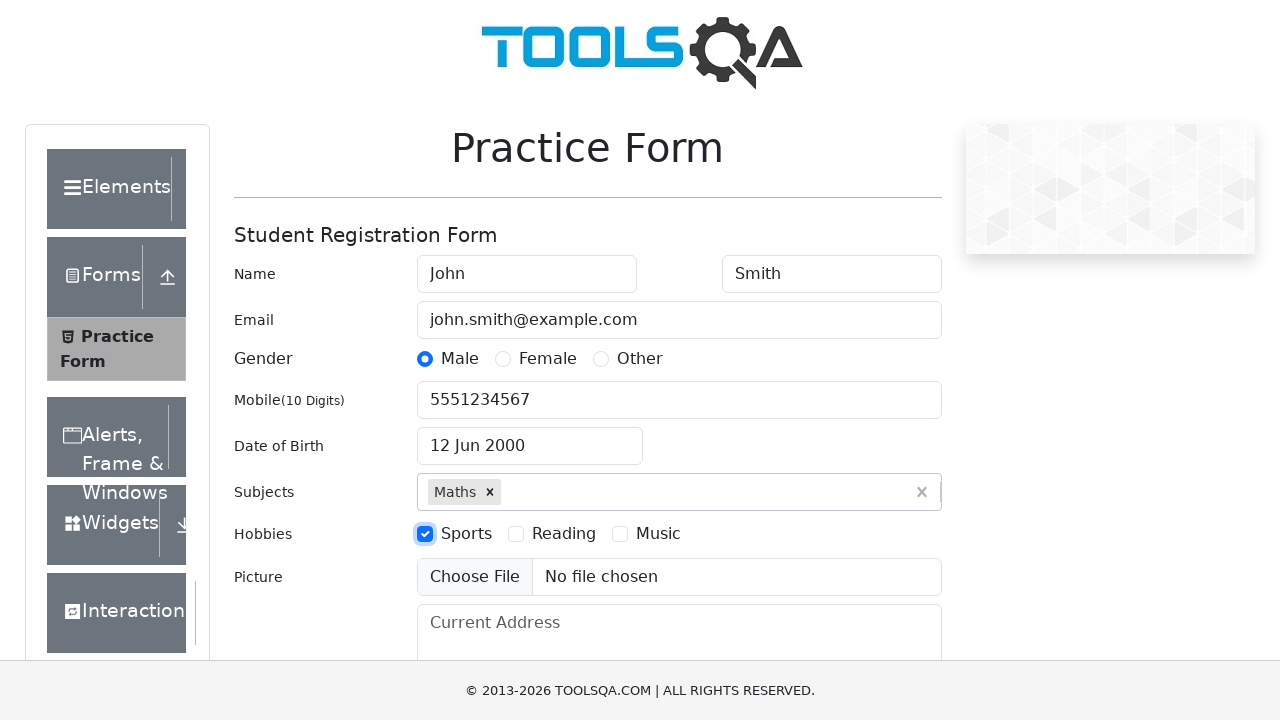

Filled current address field with '123 Main Street, New York' on //*[@id='currentAddress']
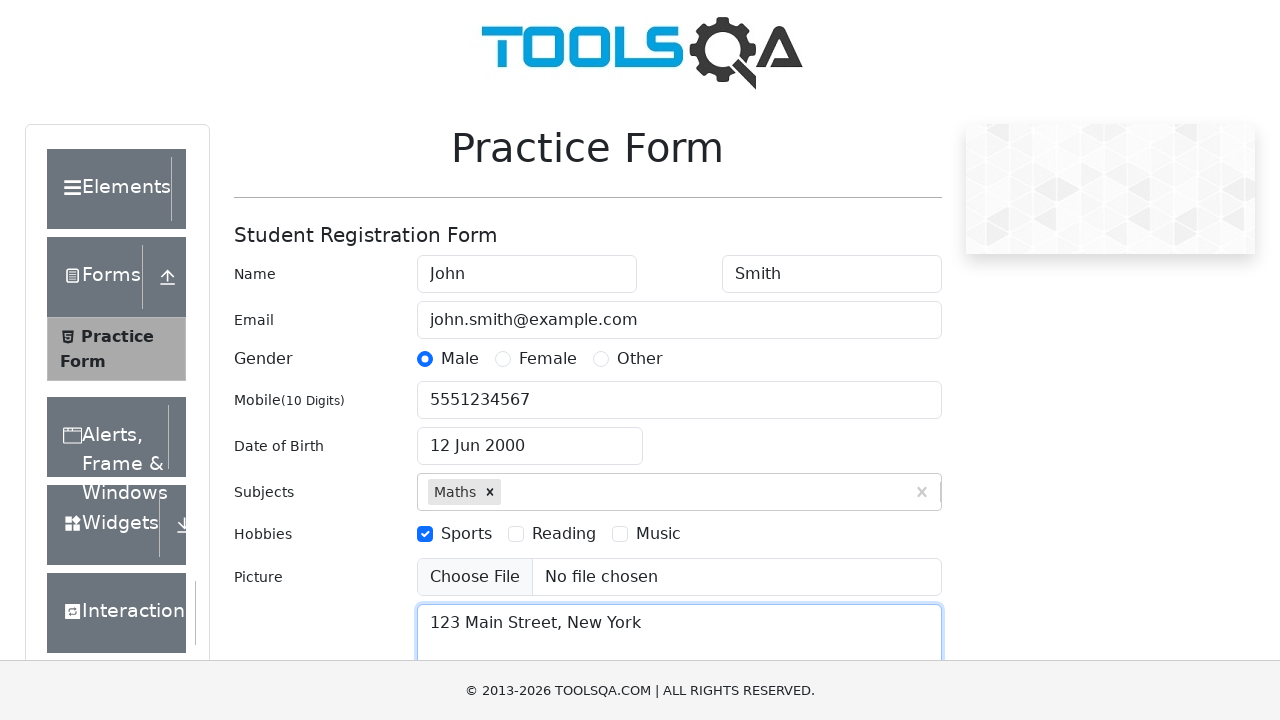

Pressed Tab key to move from address field
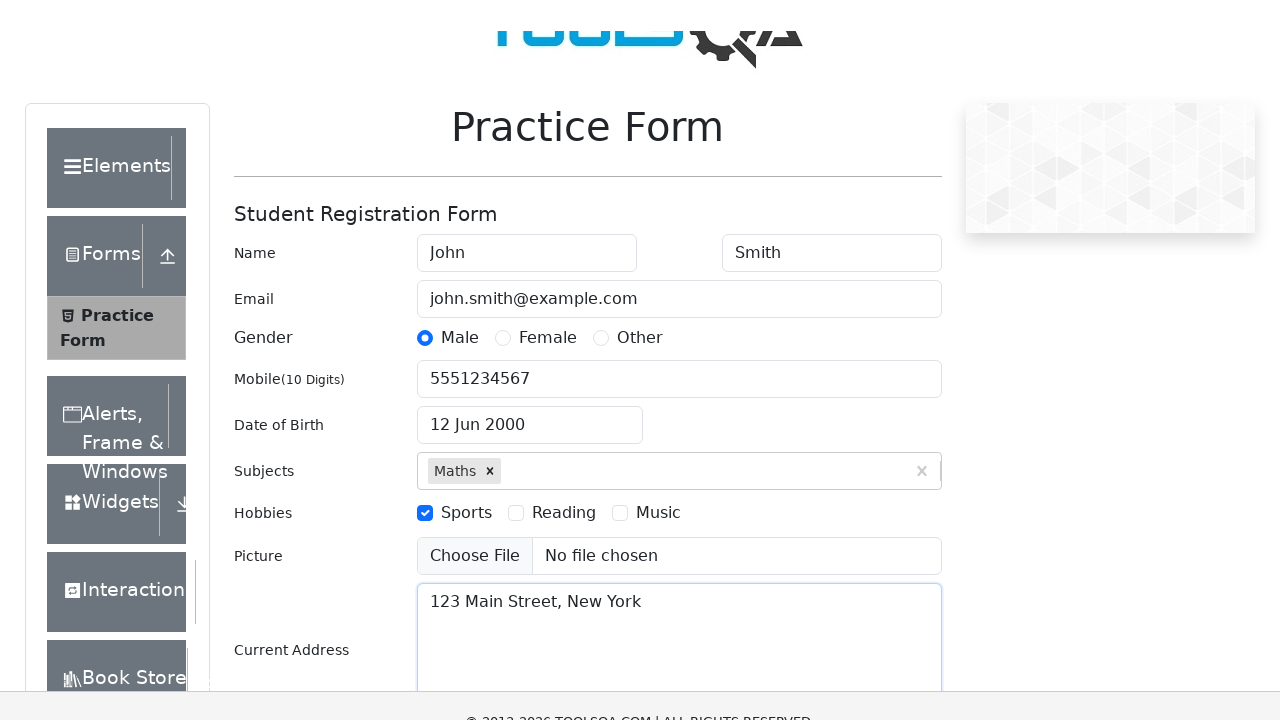

Filled state field with 'NCR' on //input[@id='react-select-3-input']
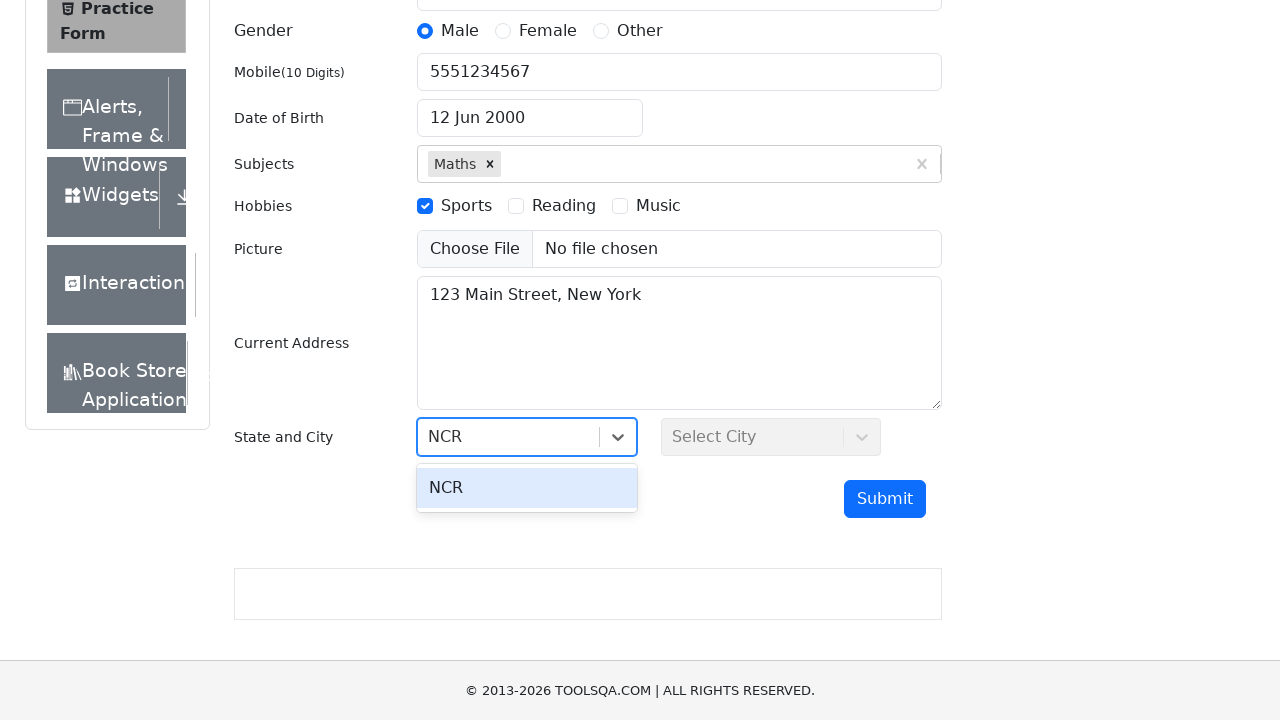

Pressed Tab key to move from state field
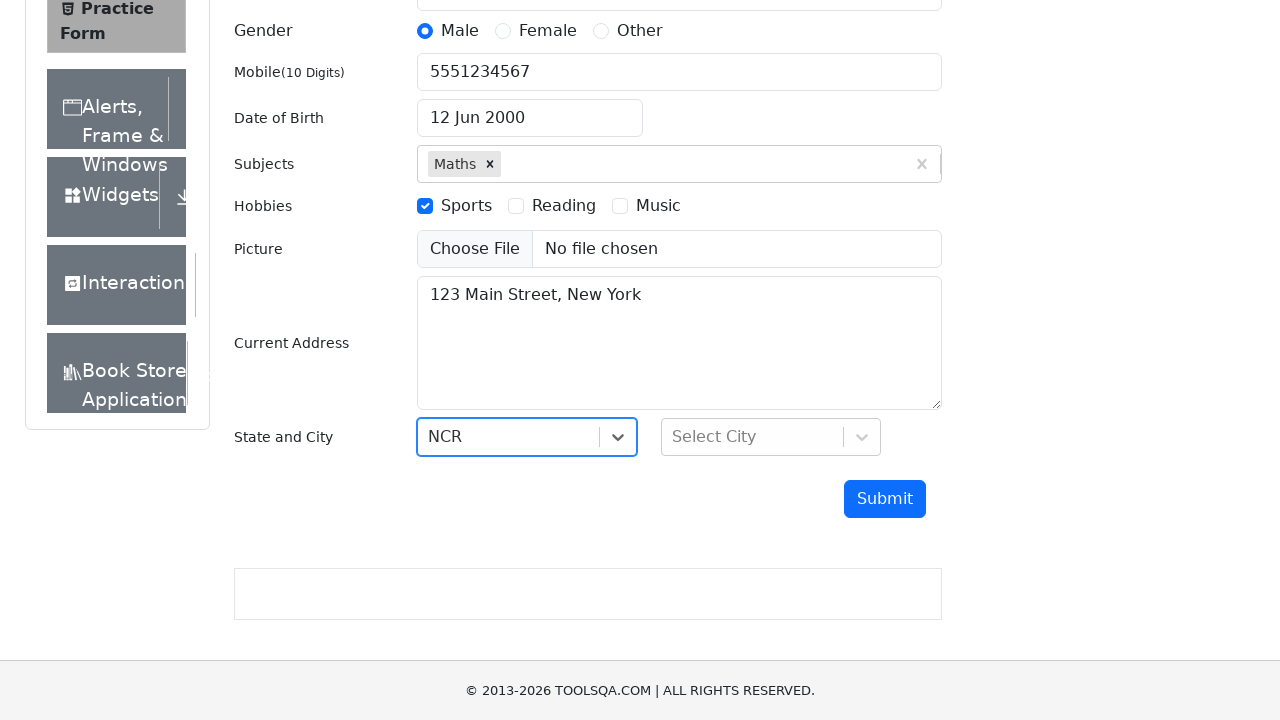

Filled city field with 'Delhi' on //input[@id='react-select-4-input']
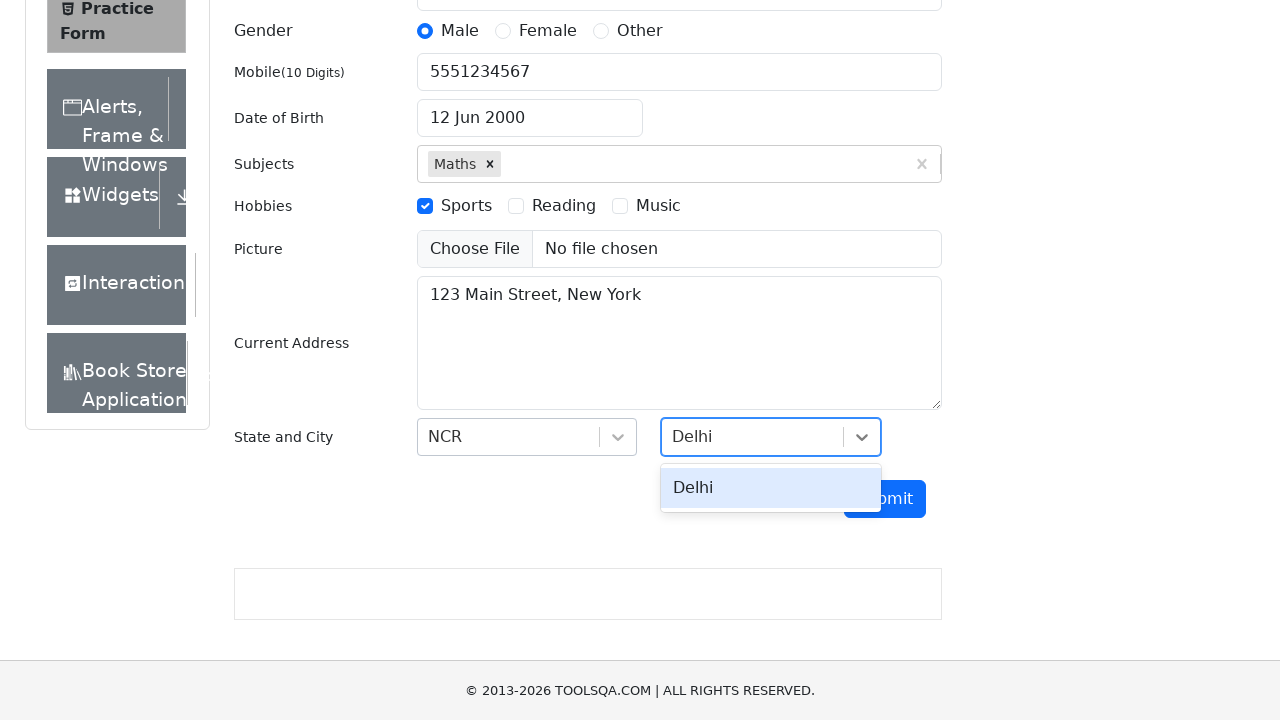

Pressed Tab key to move from city field
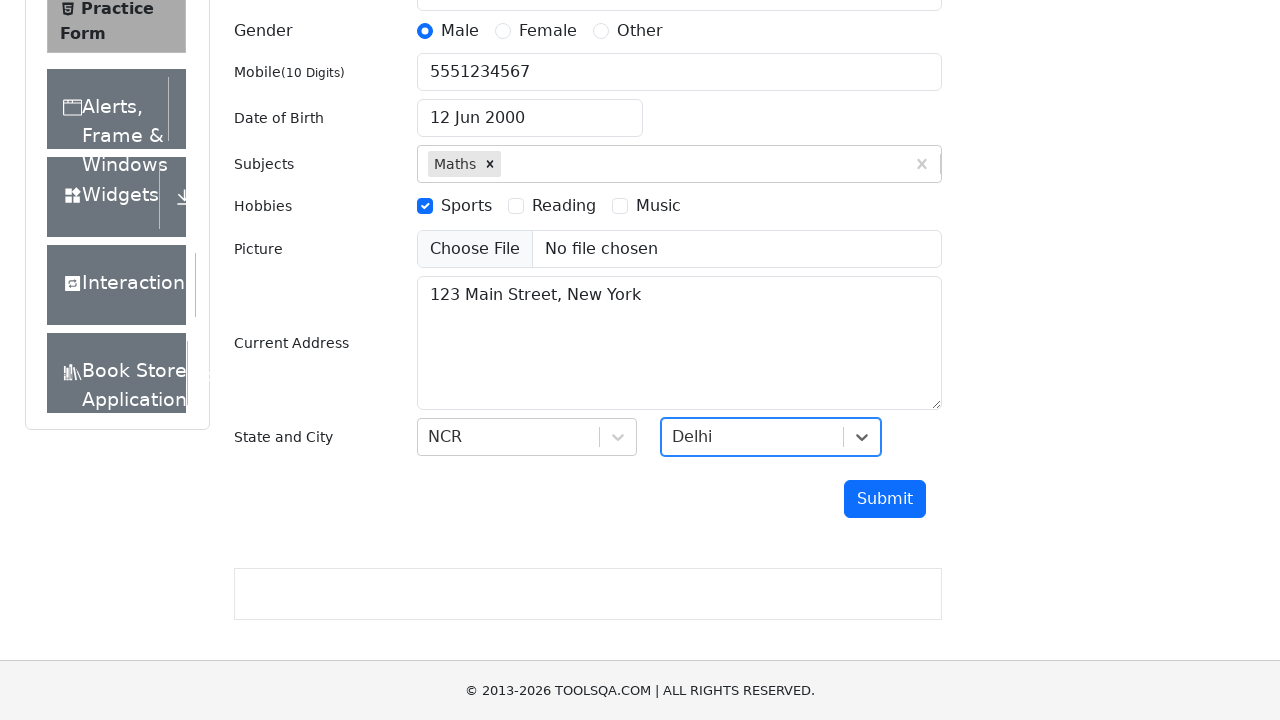

Pressed Enter to submit the practice form
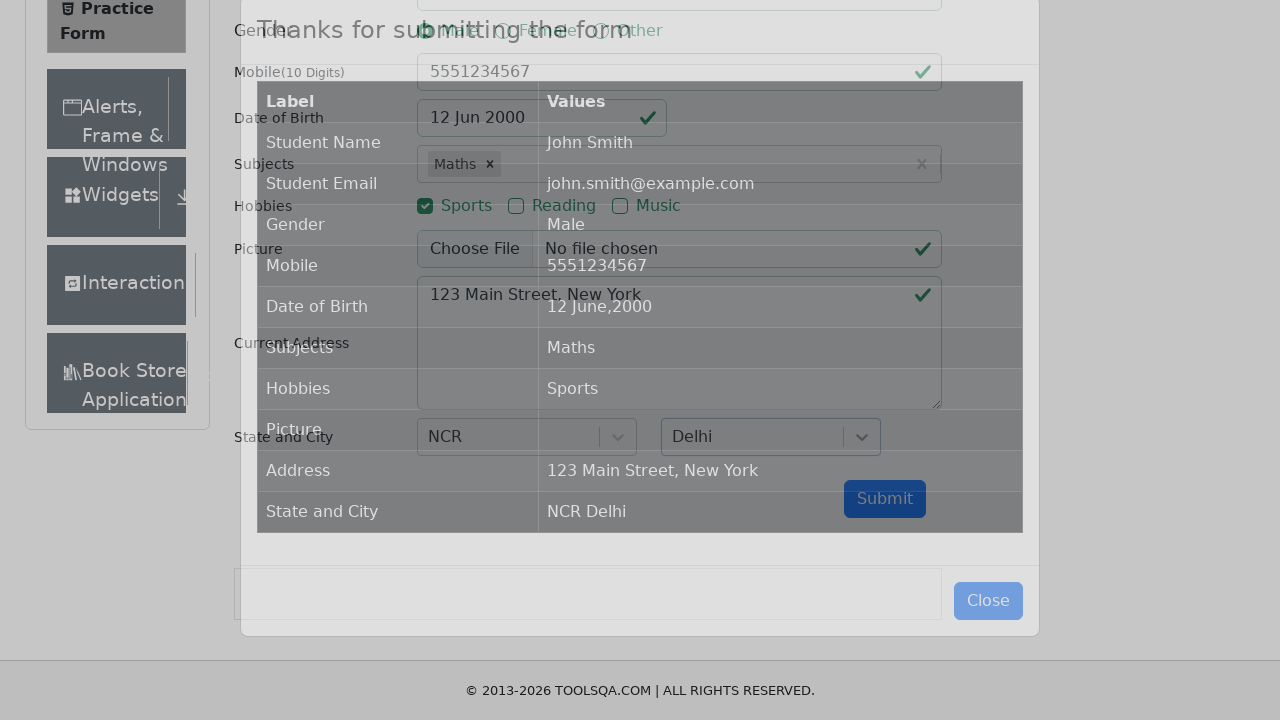

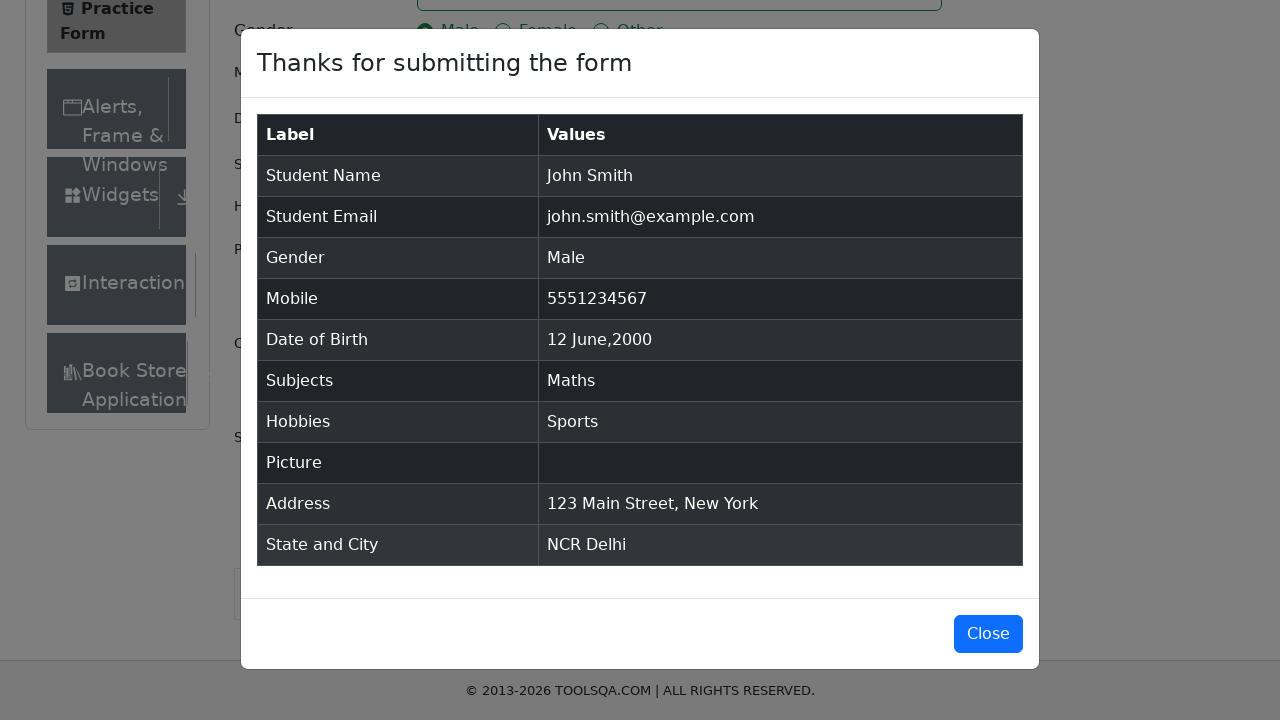